Tests various mouse and keyboard interactions including double-click, click-and-hold, and shift-click operations on an automation testing demo site

Starting URL: https://automationtesting.co.uk/

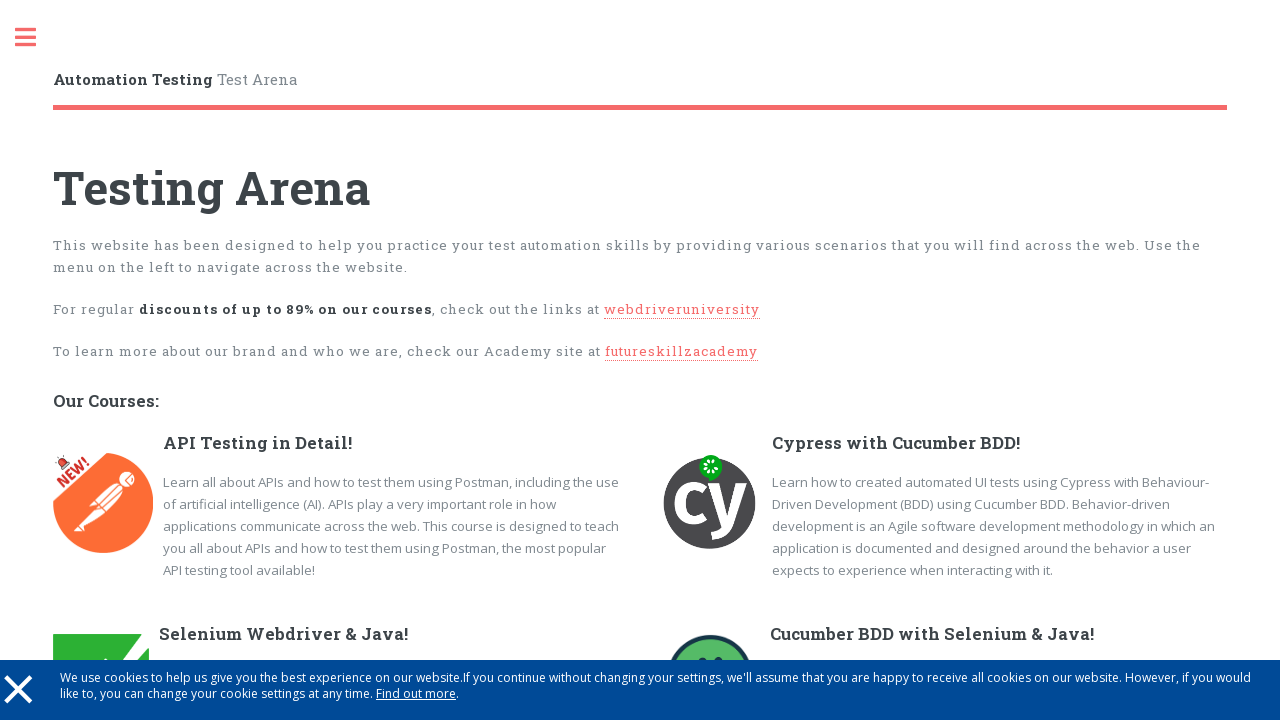

Clicked on sidebar link at (36, 38) on //*[@id="sidebar"]/a
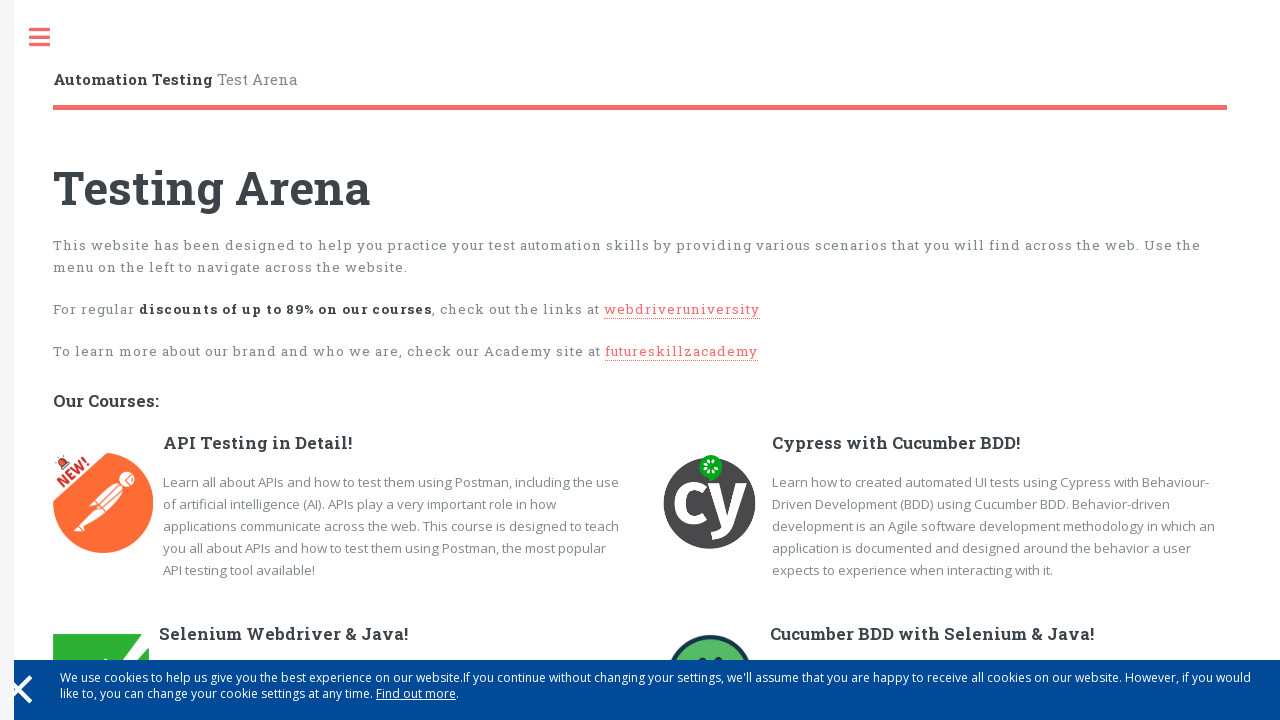

Clicked on Actions link at (144, 194) on xpath=//a[contains(text(),'Actions')]
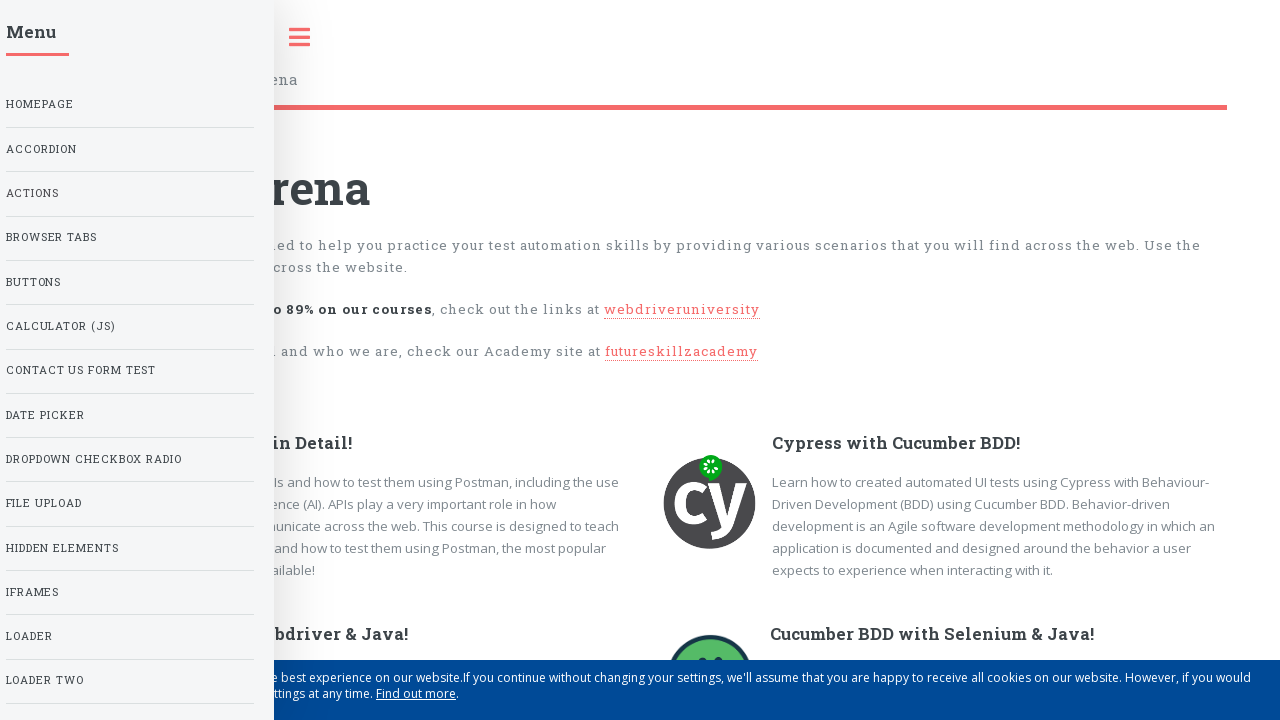

Double-clicked on the double click element at (168, 473) on #doubClickStartText
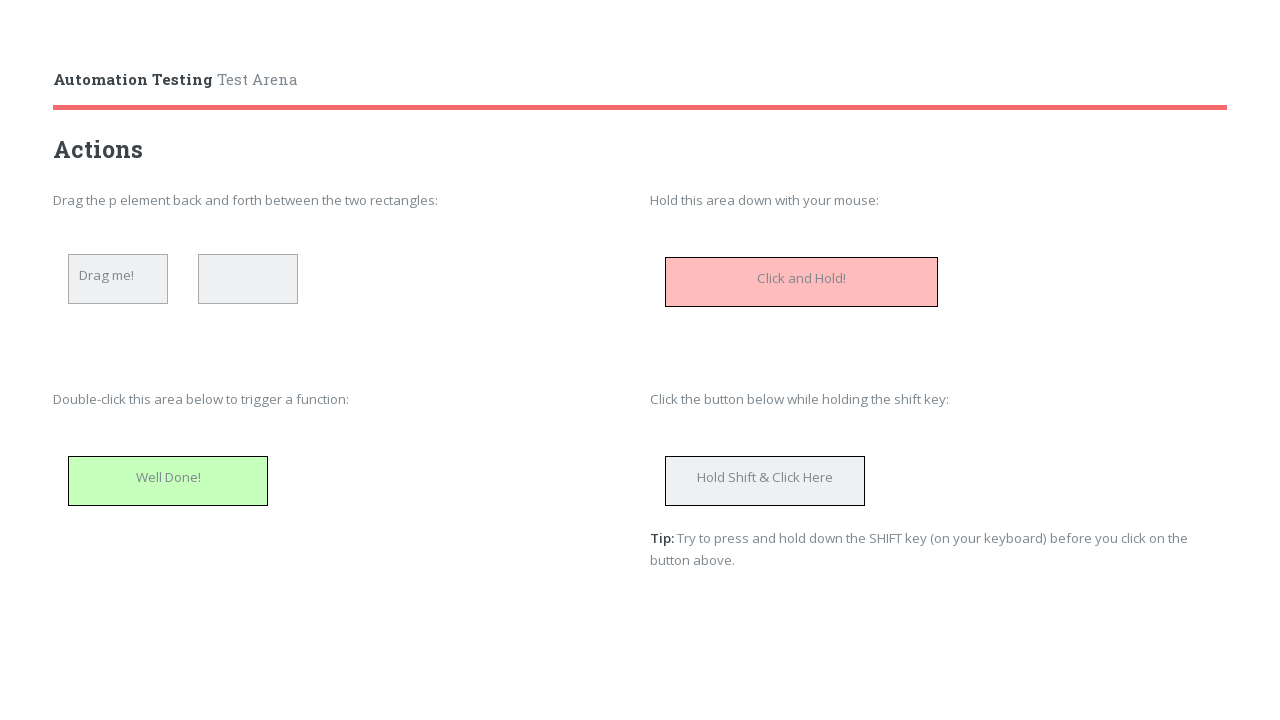

Hovered over the click and hold element at (802, 274) on xpath=//div/p[text()='Click and Hold!']
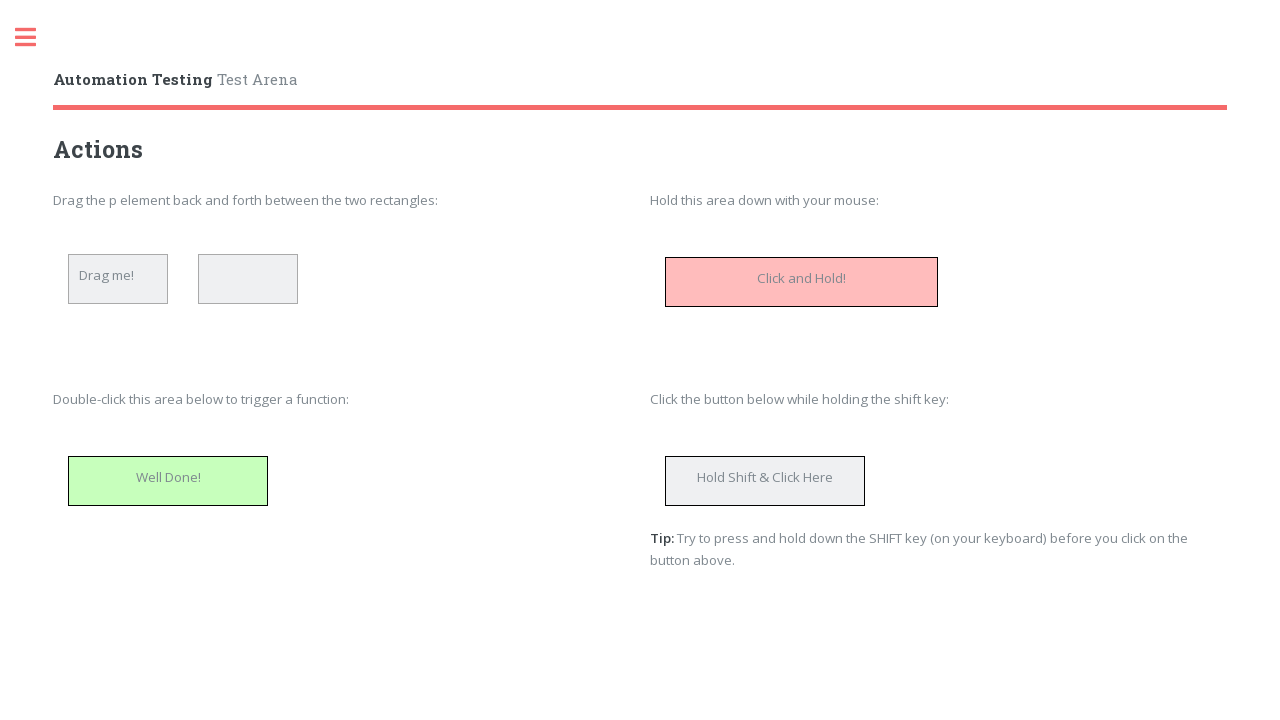

Pressed mouse button down at (802, 274)
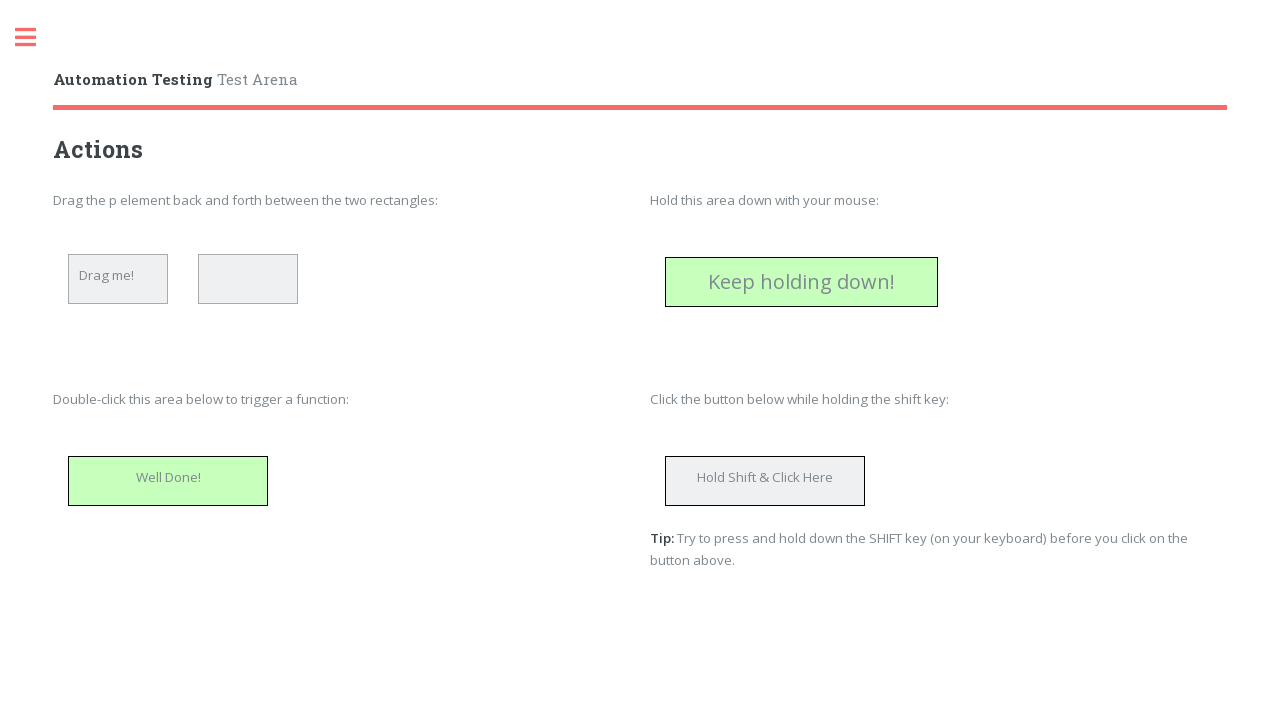

Waited 2 seconds while holding mouse button
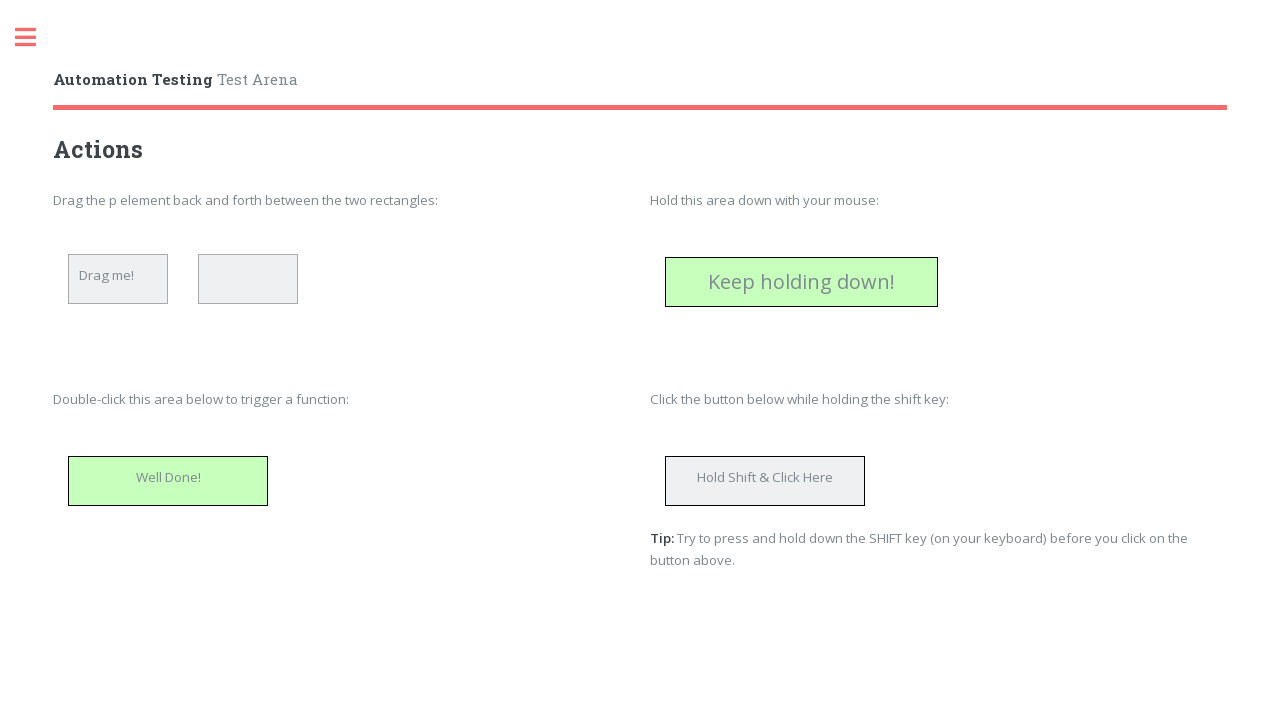

Released mouse button at (802, 274)
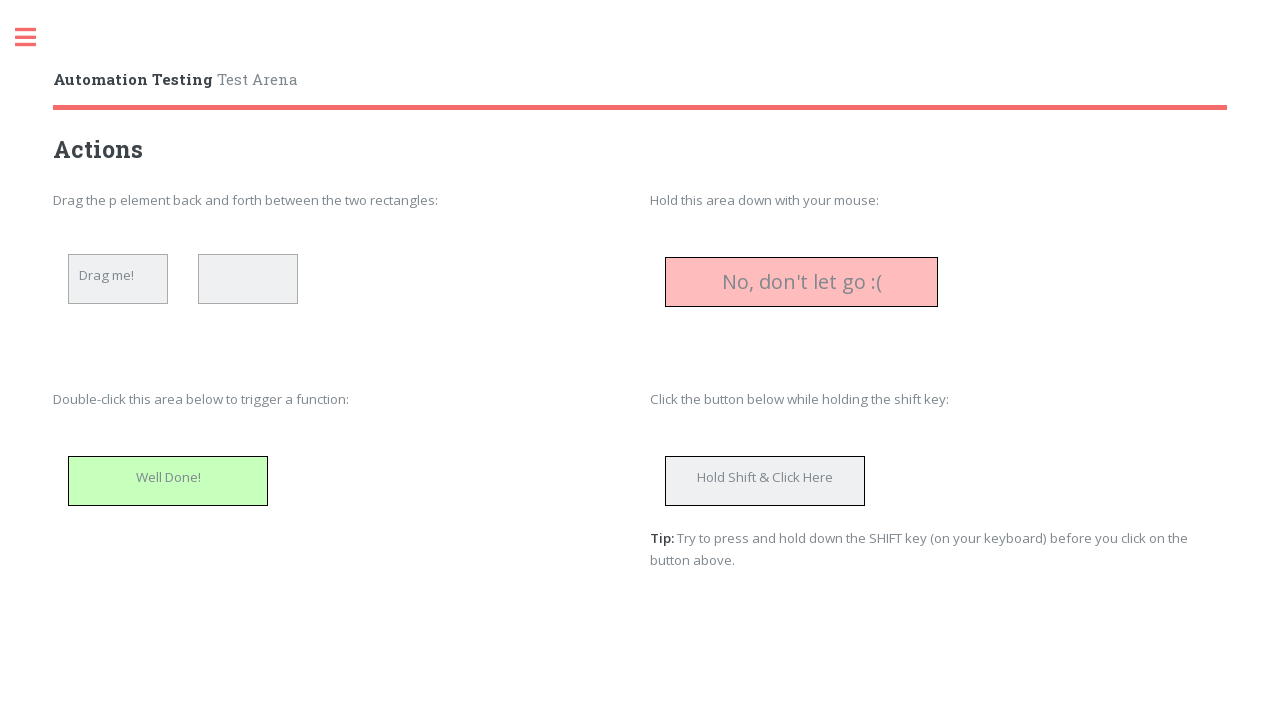

Shift-clicked on the element at (765, 473) on xpath=//div/p[text()='Hold Shift & Click Here']
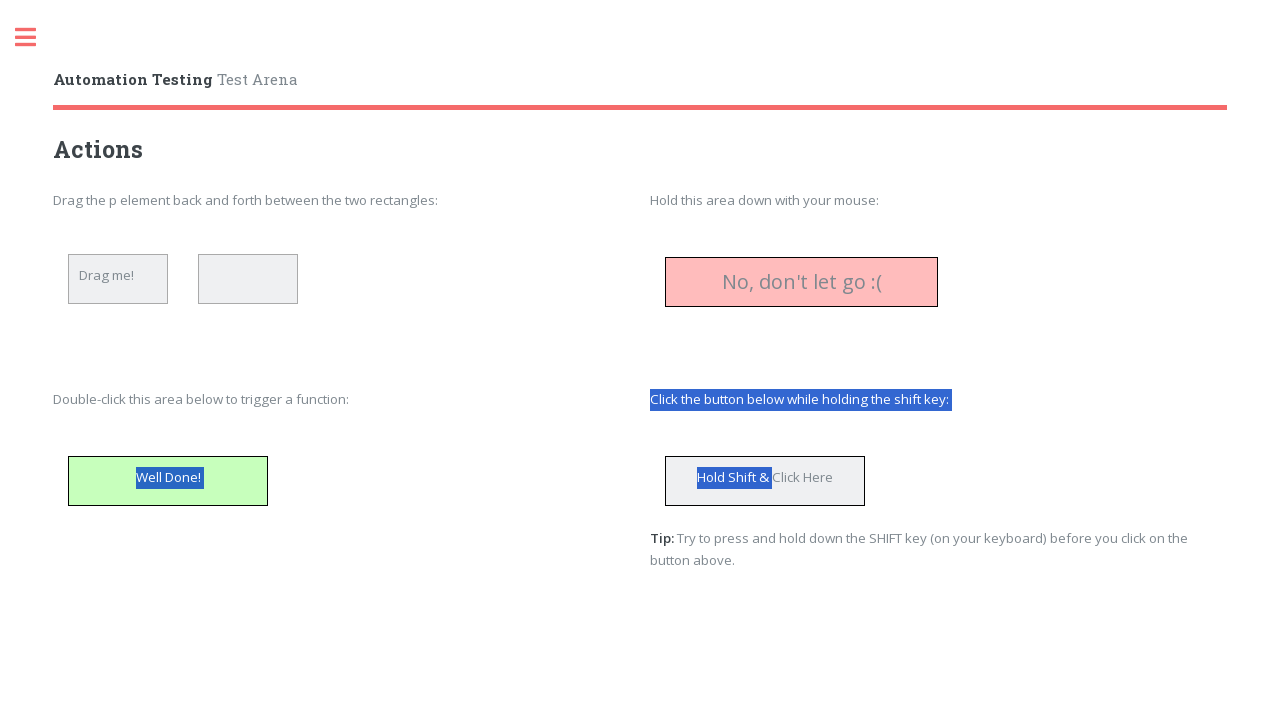

Set up dialog handler to accept alerts
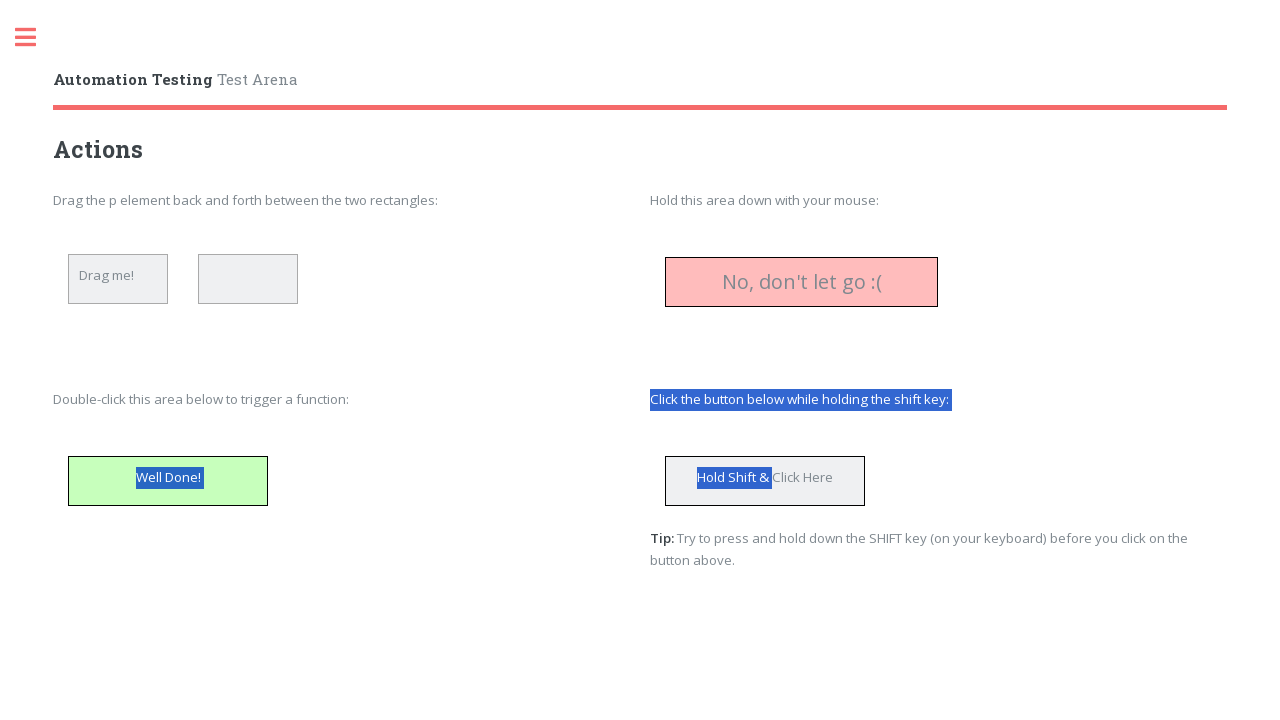

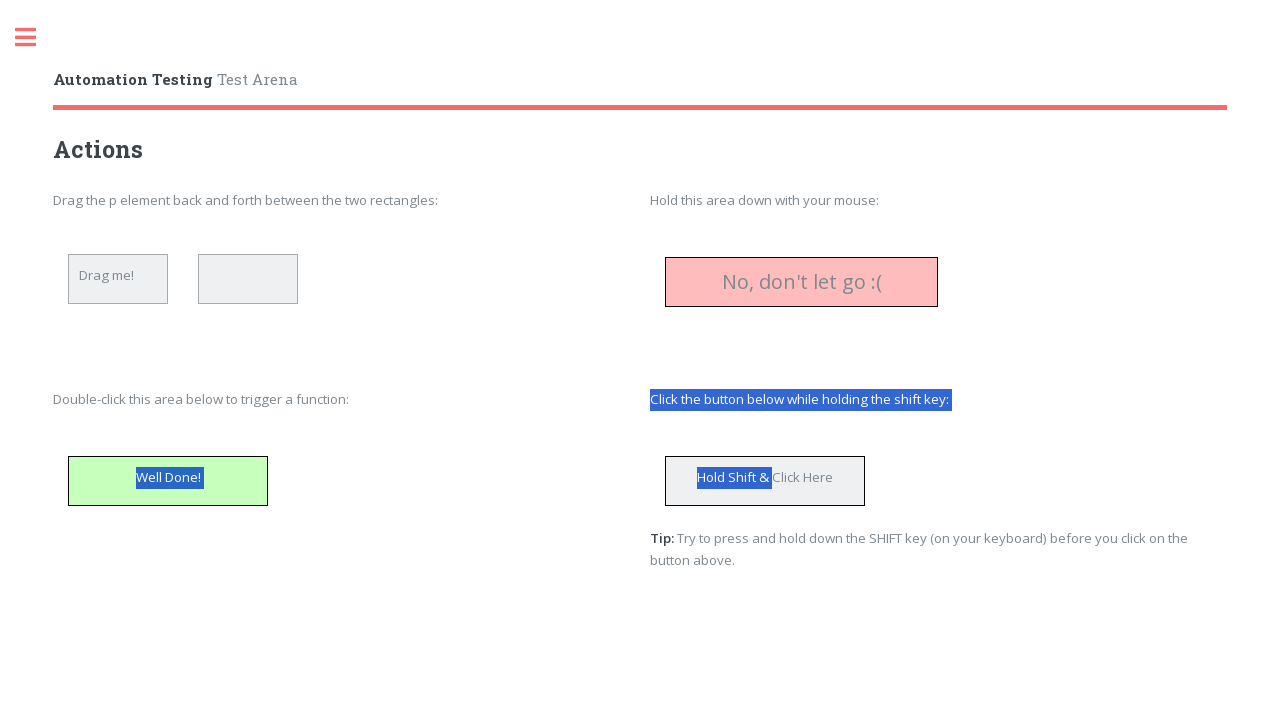